Tests clicking on a link that opens a popup window on the Omayo test website, then closes all browser windows.

Starting URL: http://omayo.blogspot.com/

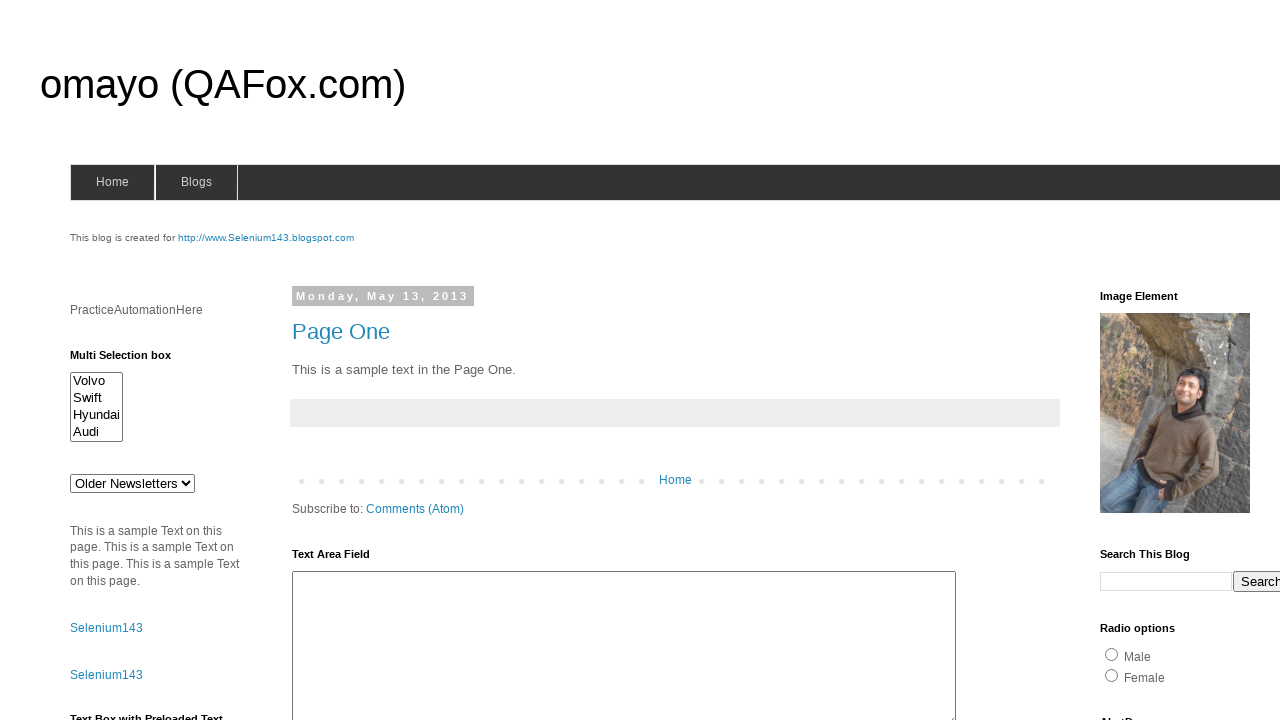

Clicked link to open popup window at (132, 360) on text=Open a popup window
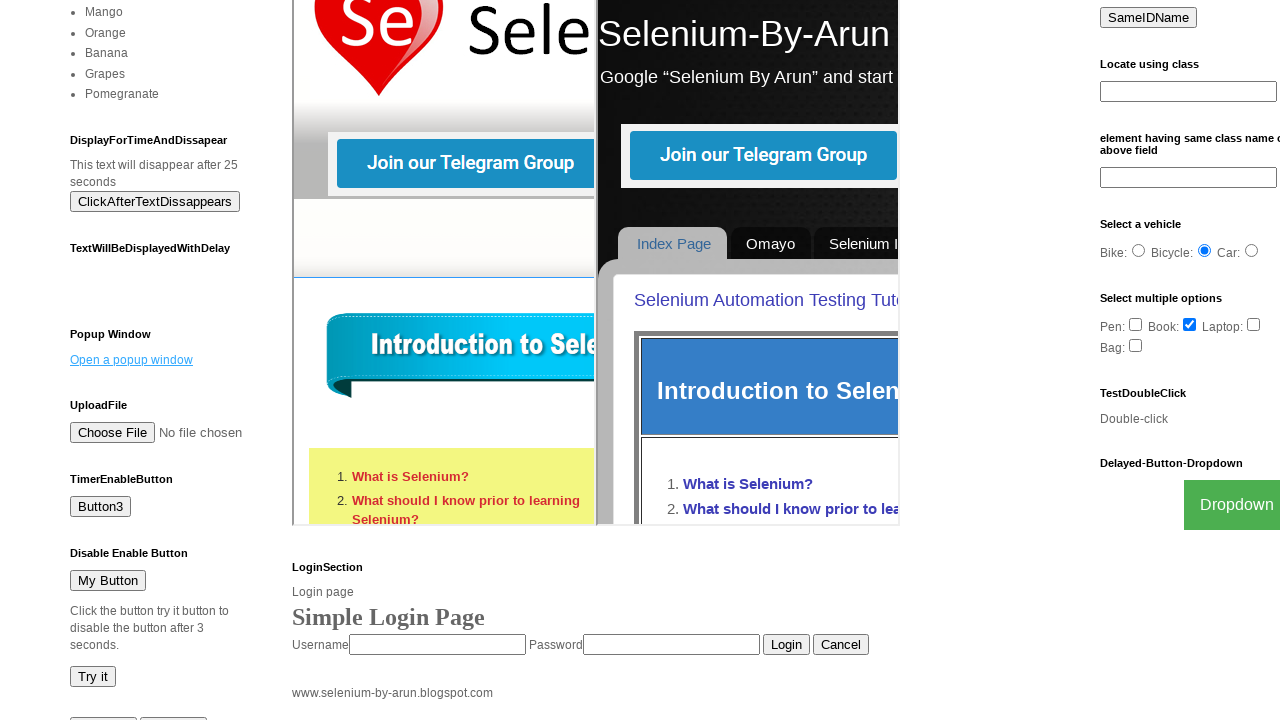

Waited 2 seconds for popup window to open
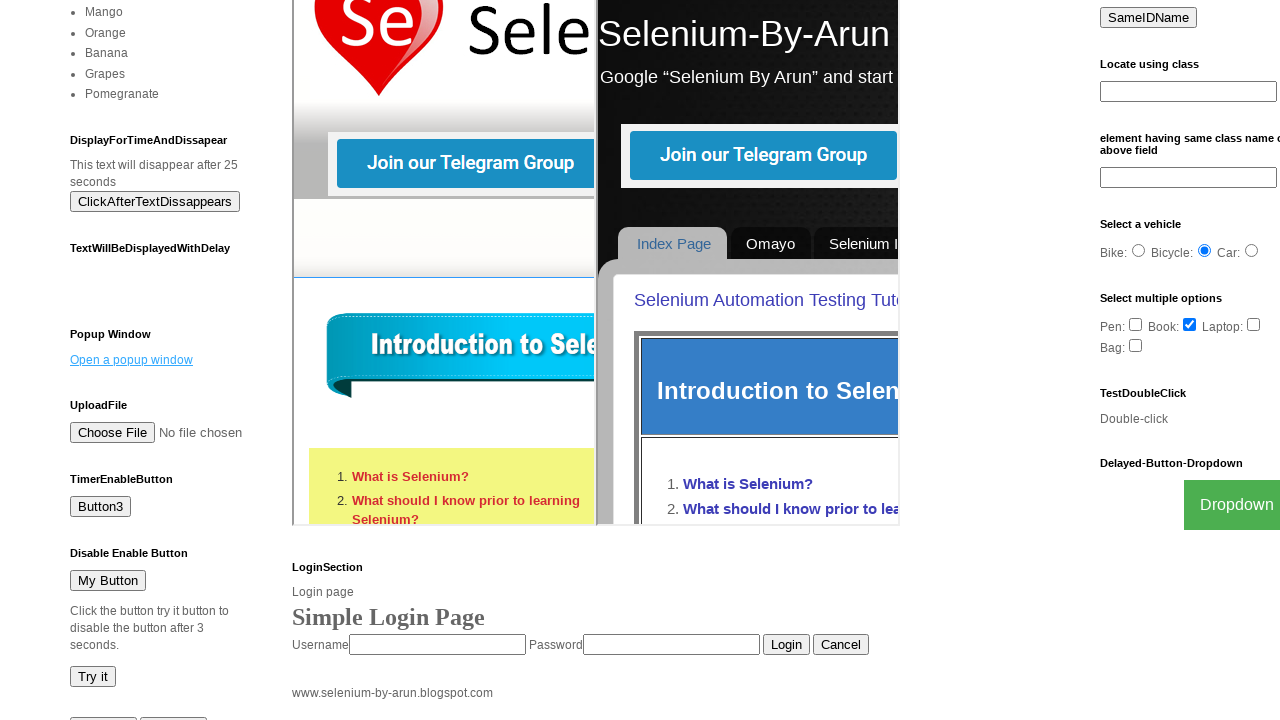

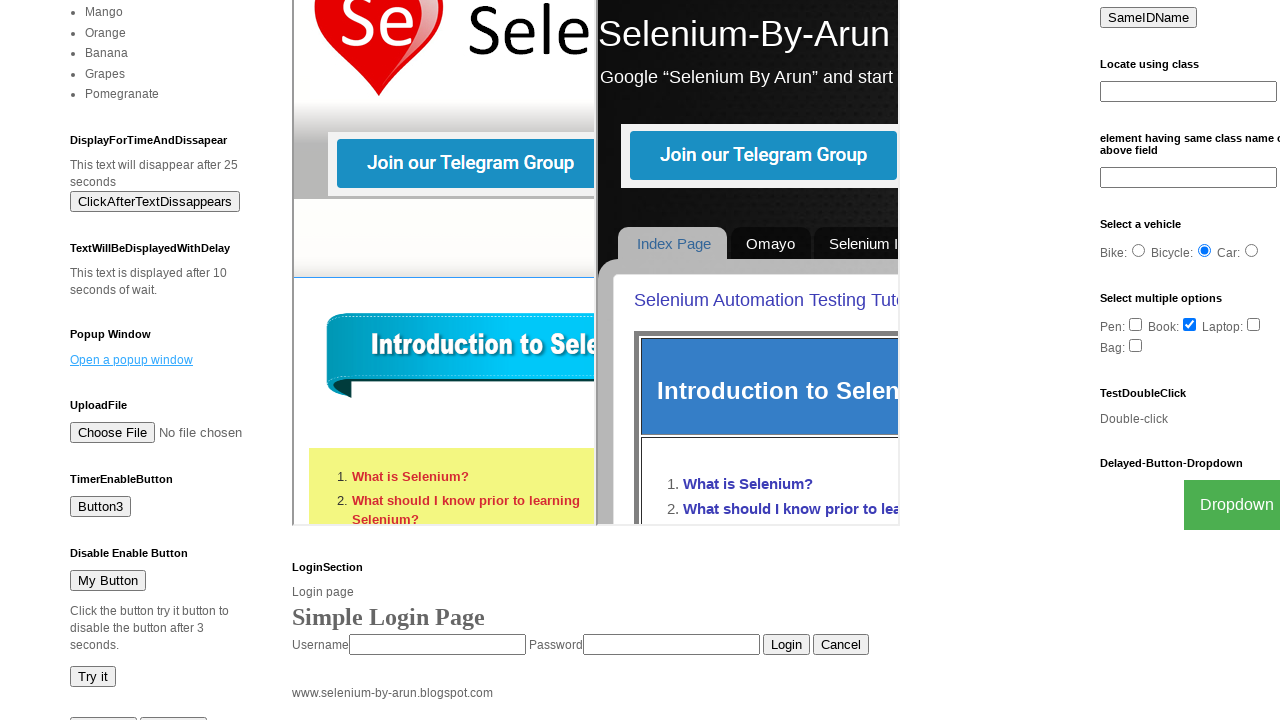